Tests data table sorting without attributes by clicking the Due column header twice and verifying the data is sorted in descending order

Starting URL: http://the-internet.herokuapp.com/tables

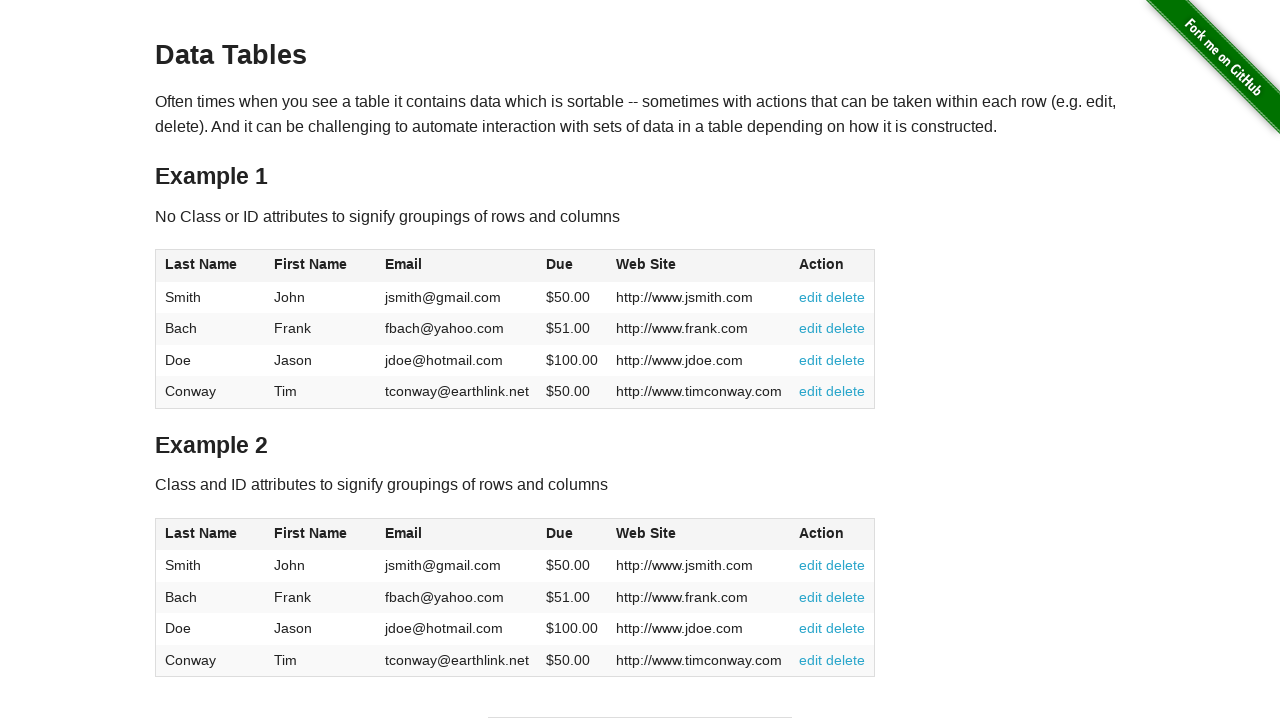

Clicked Due column header to sort ascending at (572, 266) on #table1 thead tr th:nth-of-type(4)
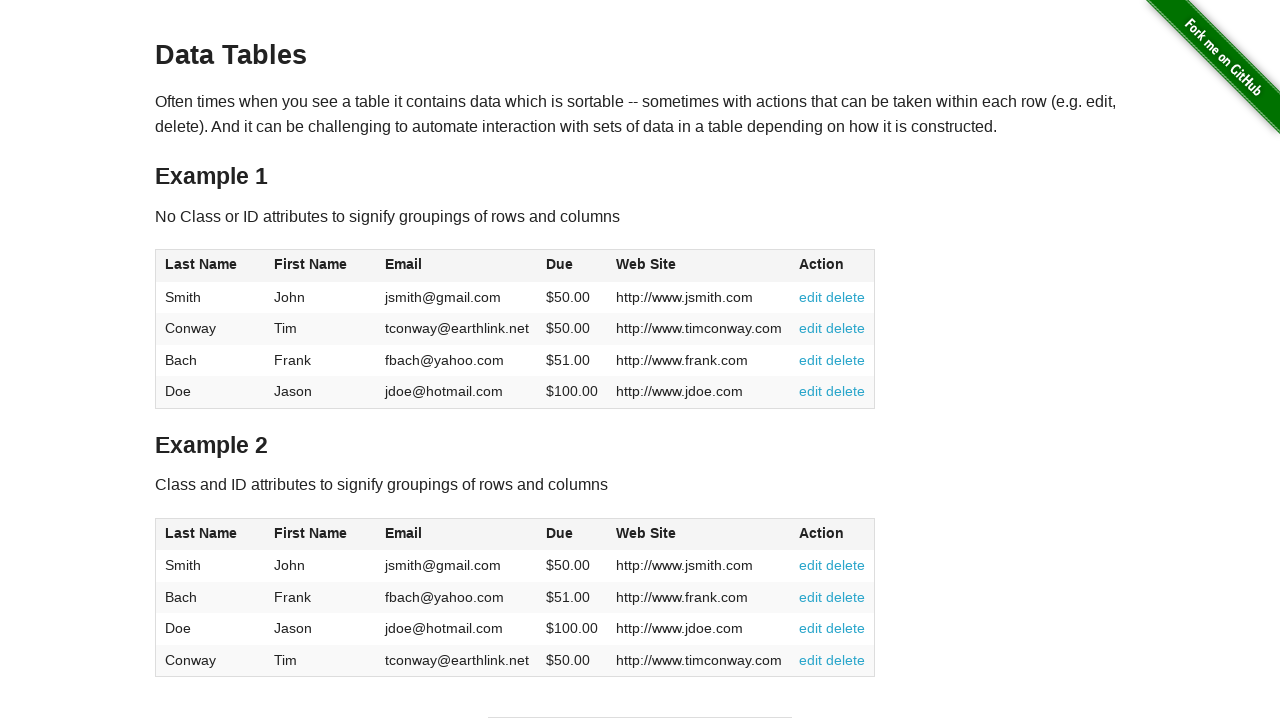

Clicked Due column header again to sort descending at (572, 266) on #table1 thead tr th:nth-of-type(4)
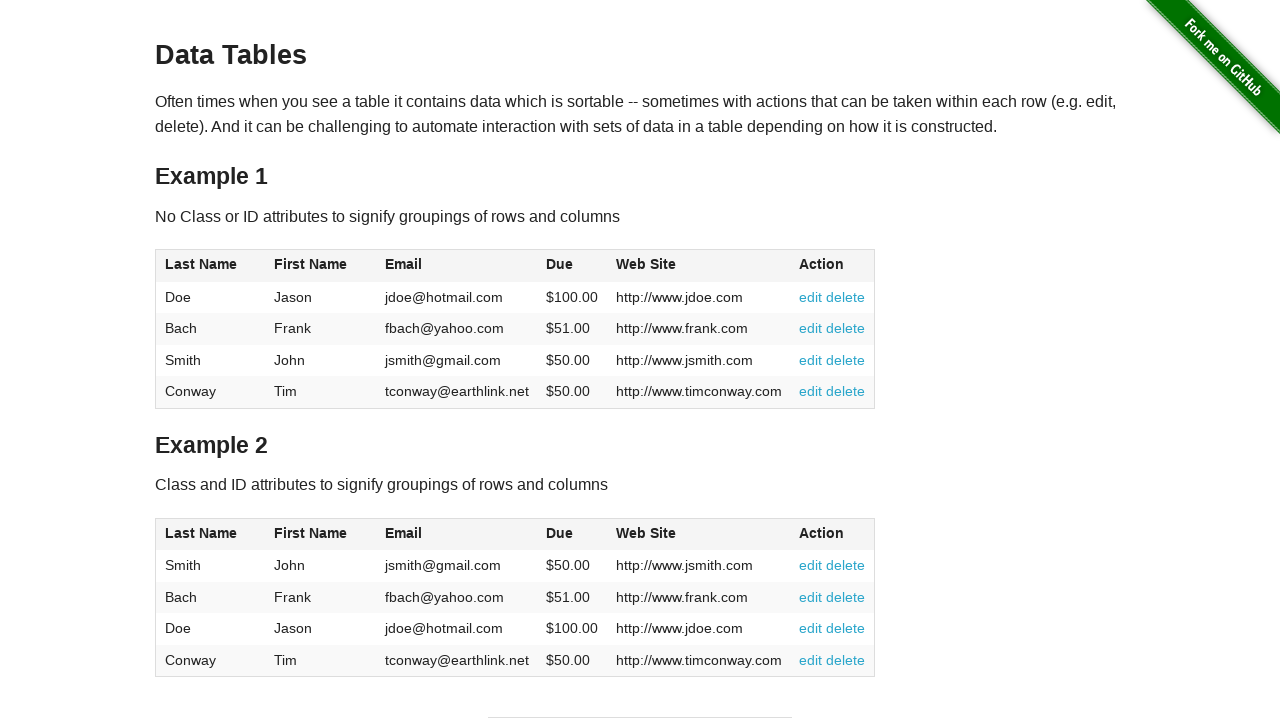

Data table sorted in descending order by Due column
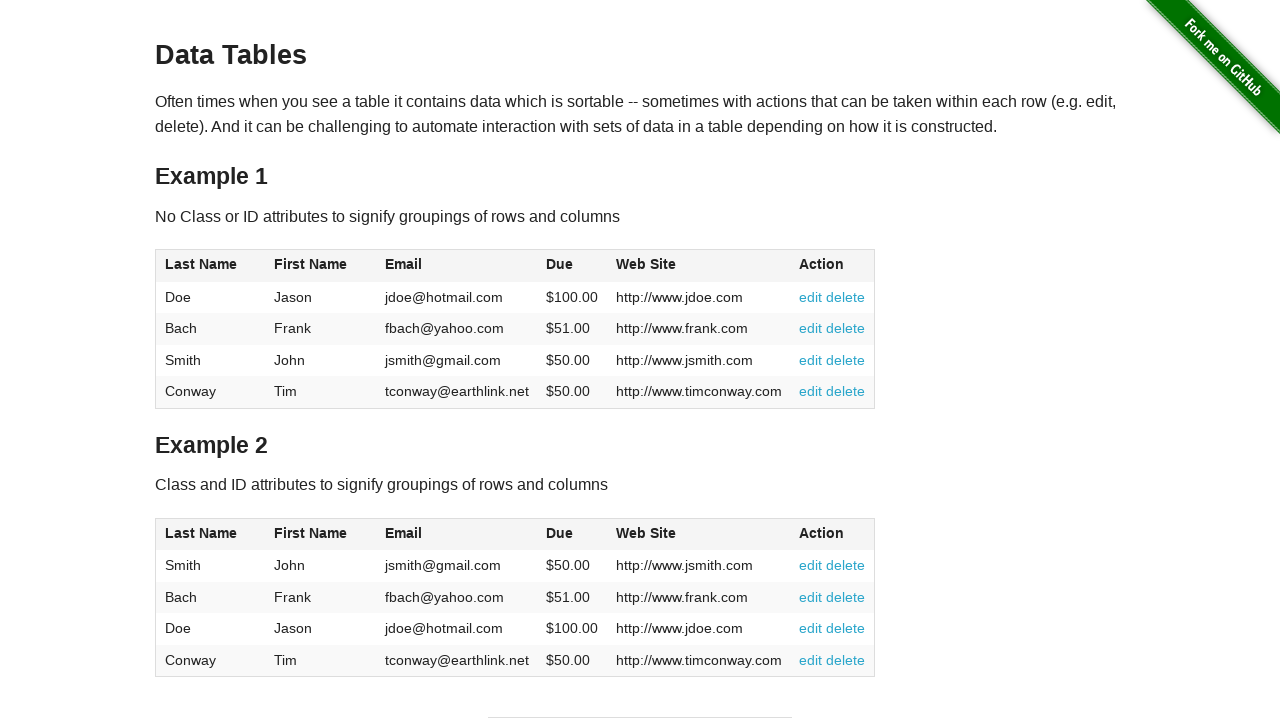

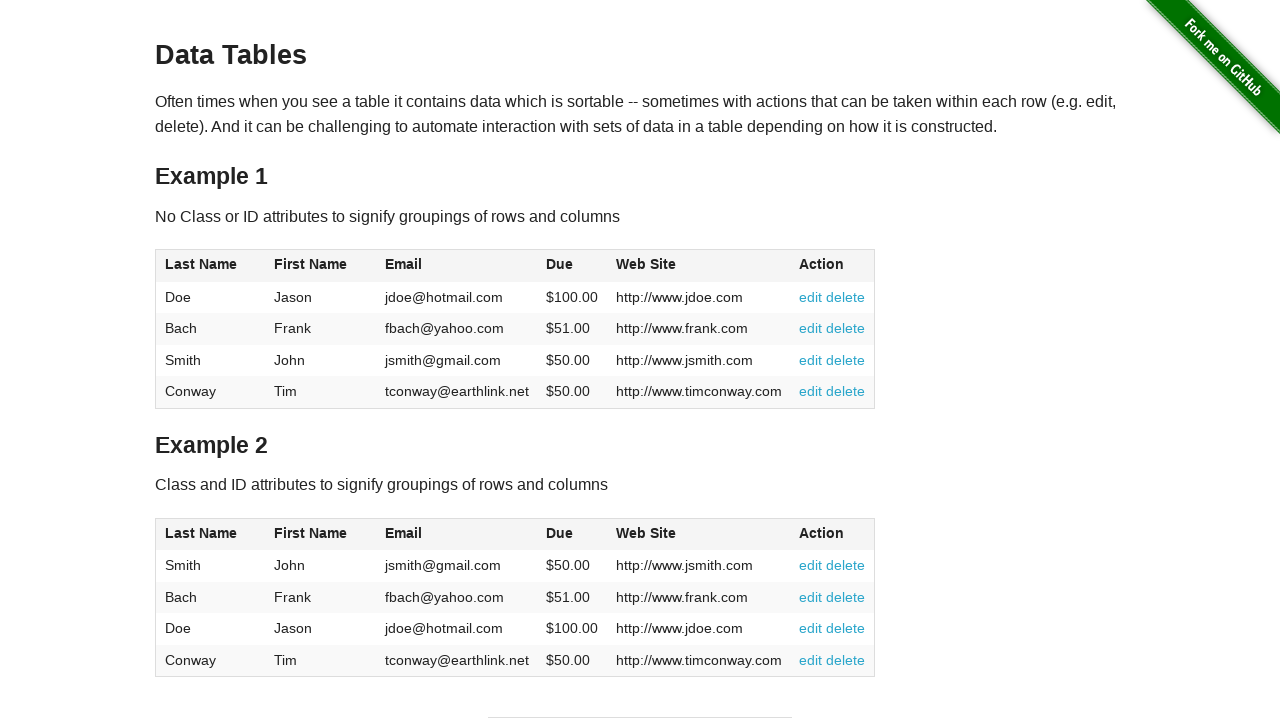